Tests a complete purchase flow by adding a product to cart, proceeding to checkout, filling billing information, and placing an order

Starting URL: https://atid.store/

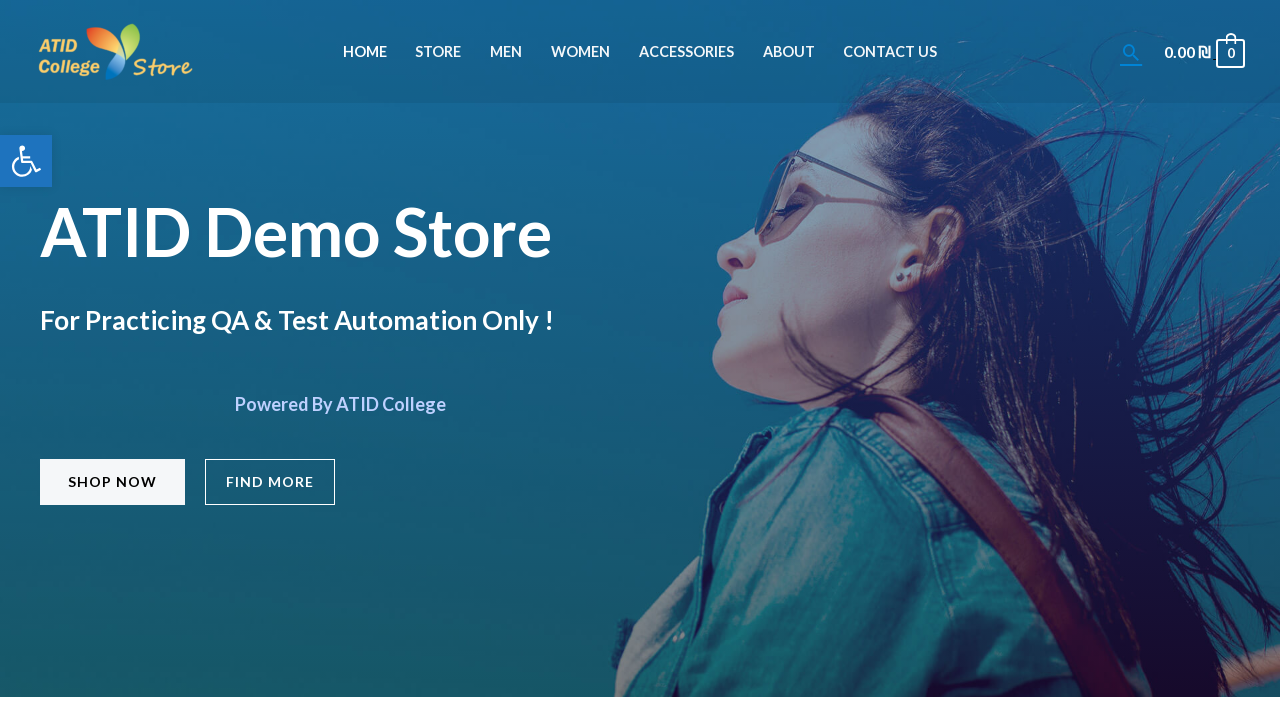

Clicked on Store menu item at (438, 52) on #menu-item-45
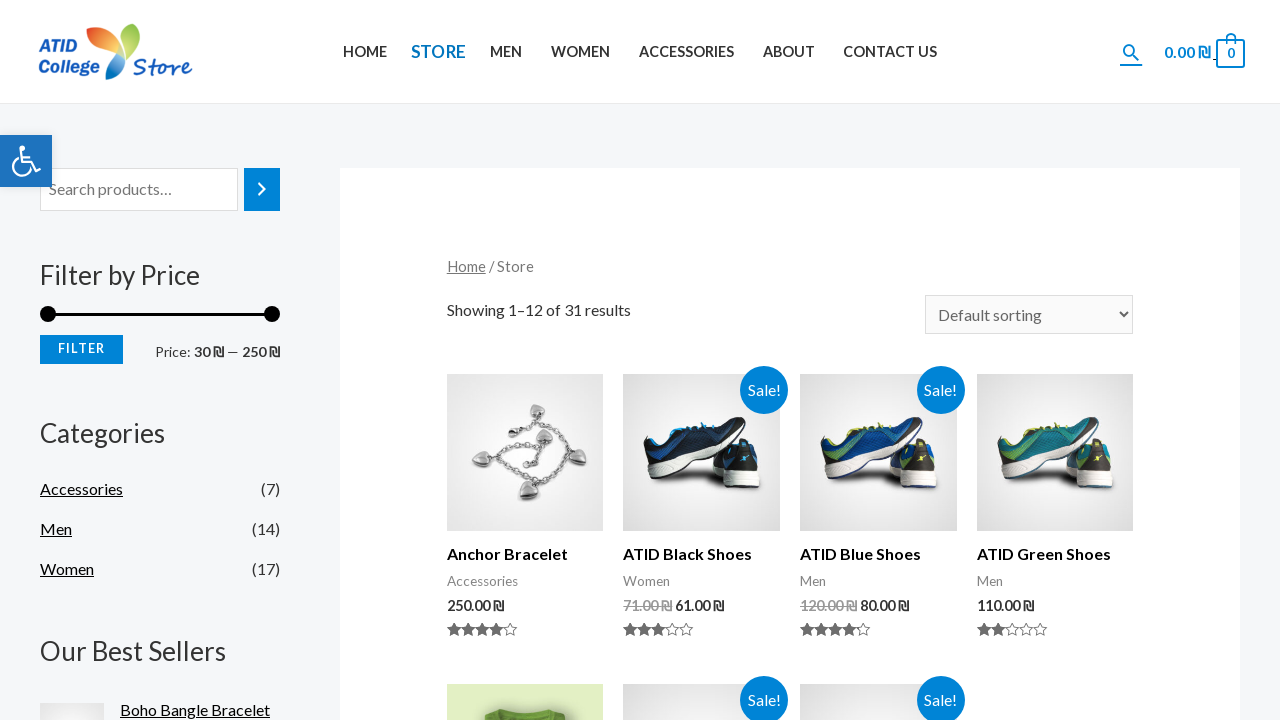

Clicked on first product image at (525, 453) on xpath=//*[@id='main']/div/ul/li[1]/div[1]/a/img
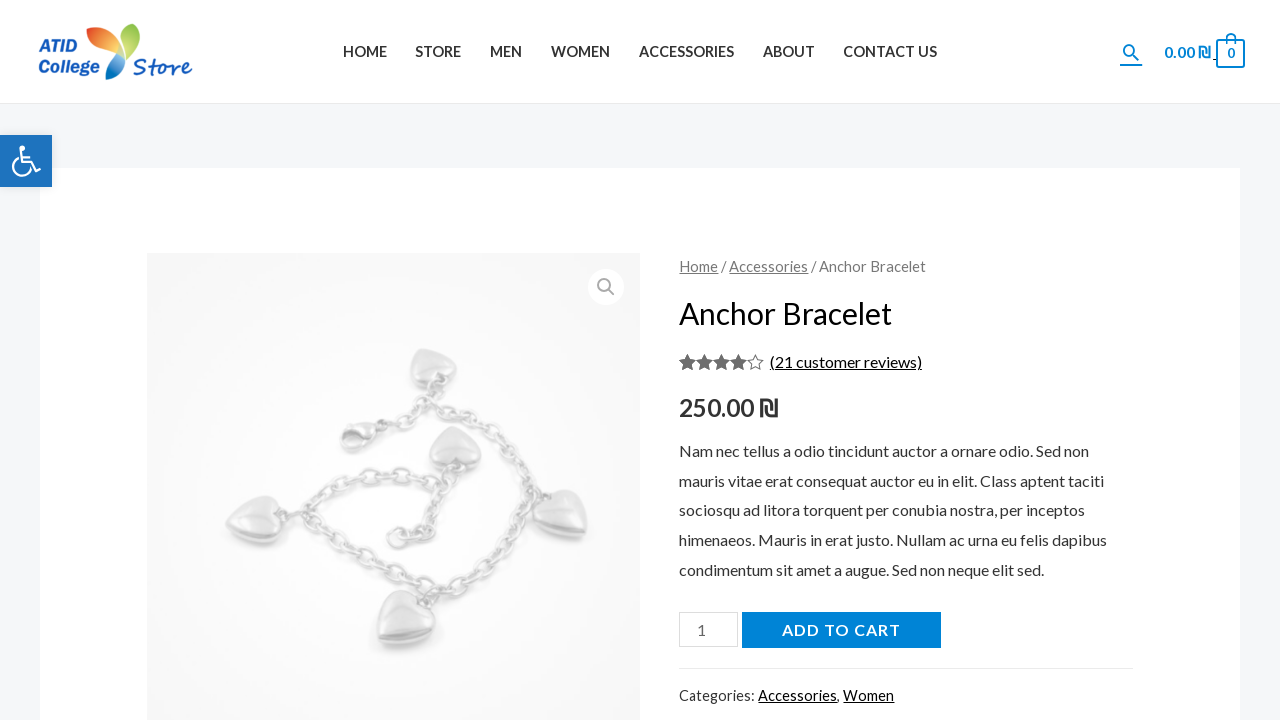

Added product to cart at (841, 630) on [name='add-to-cart']
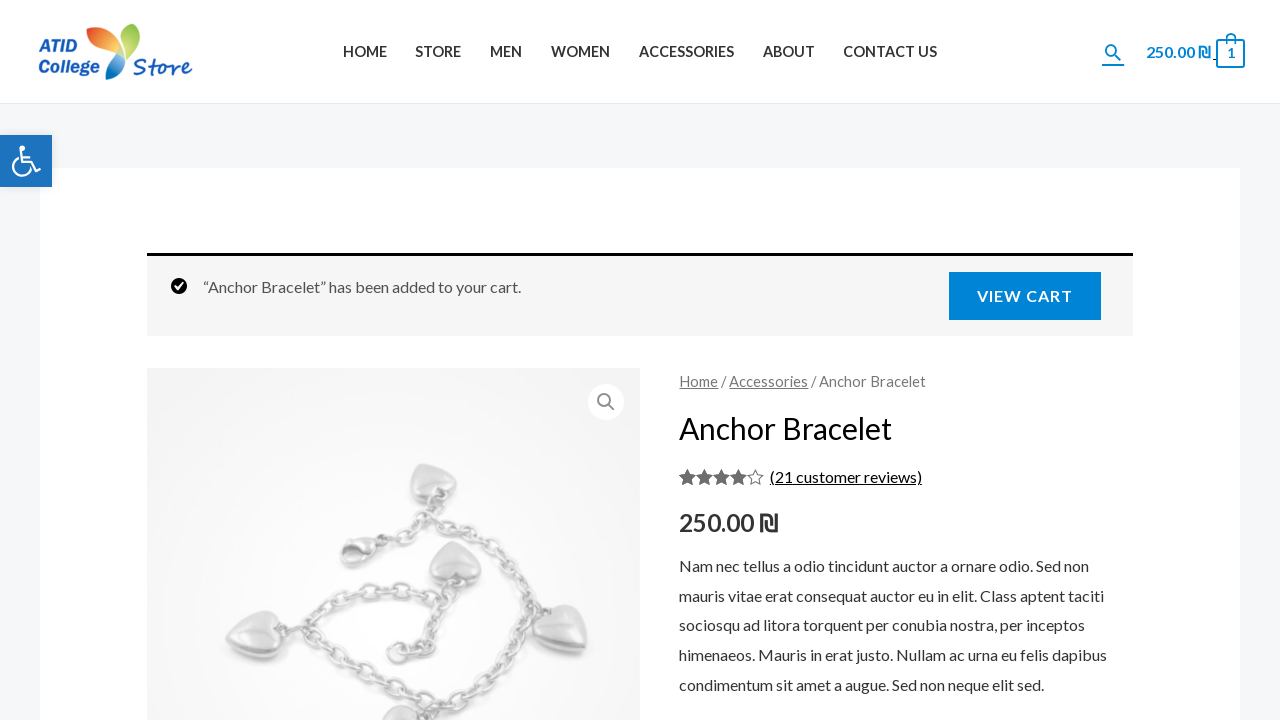

Clicked on cart icon at (1195, 52) on .ast-site-header-cart
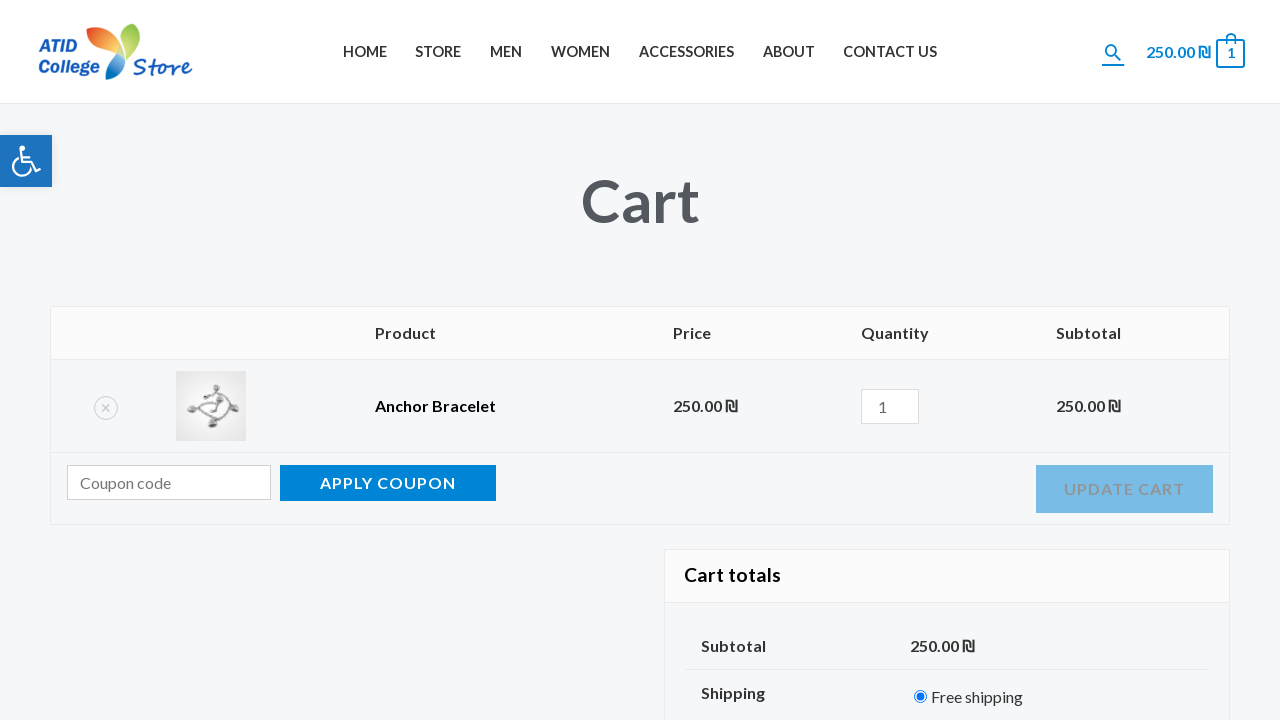

Clicked proceed to checkout button at (947, 360) on .wc-proceed-to-checkout
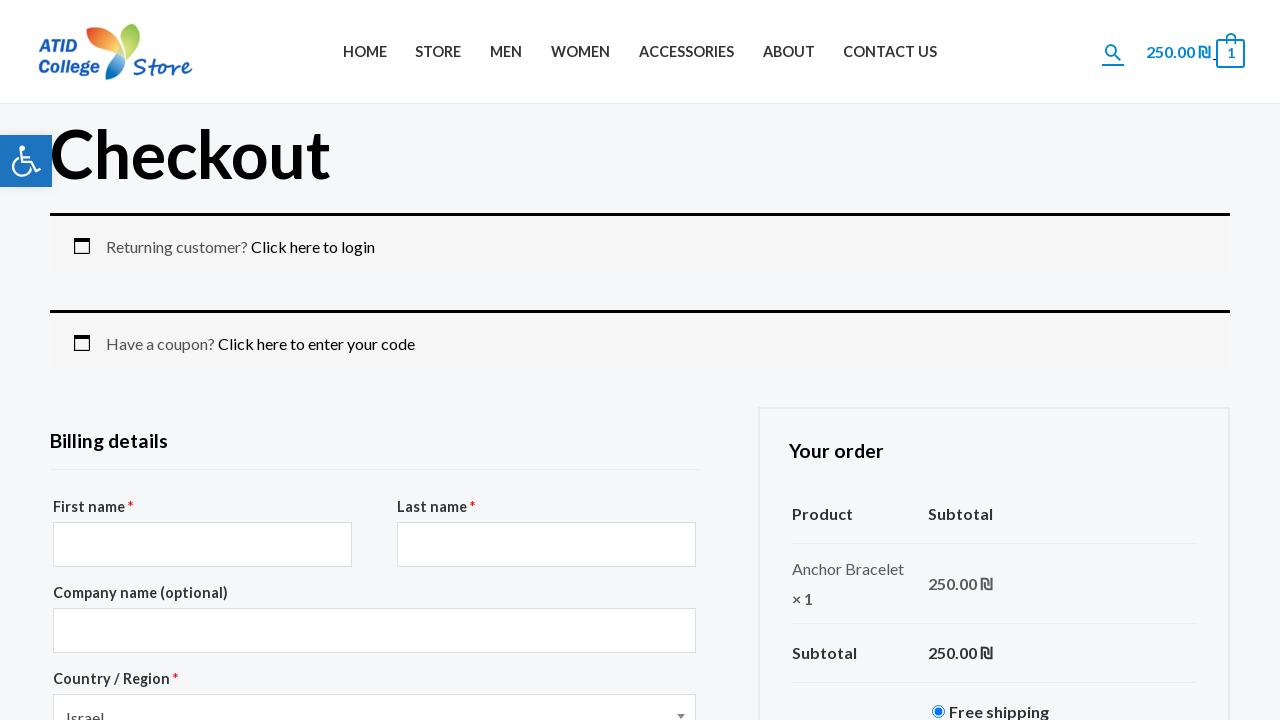

Waited for checkout form to load
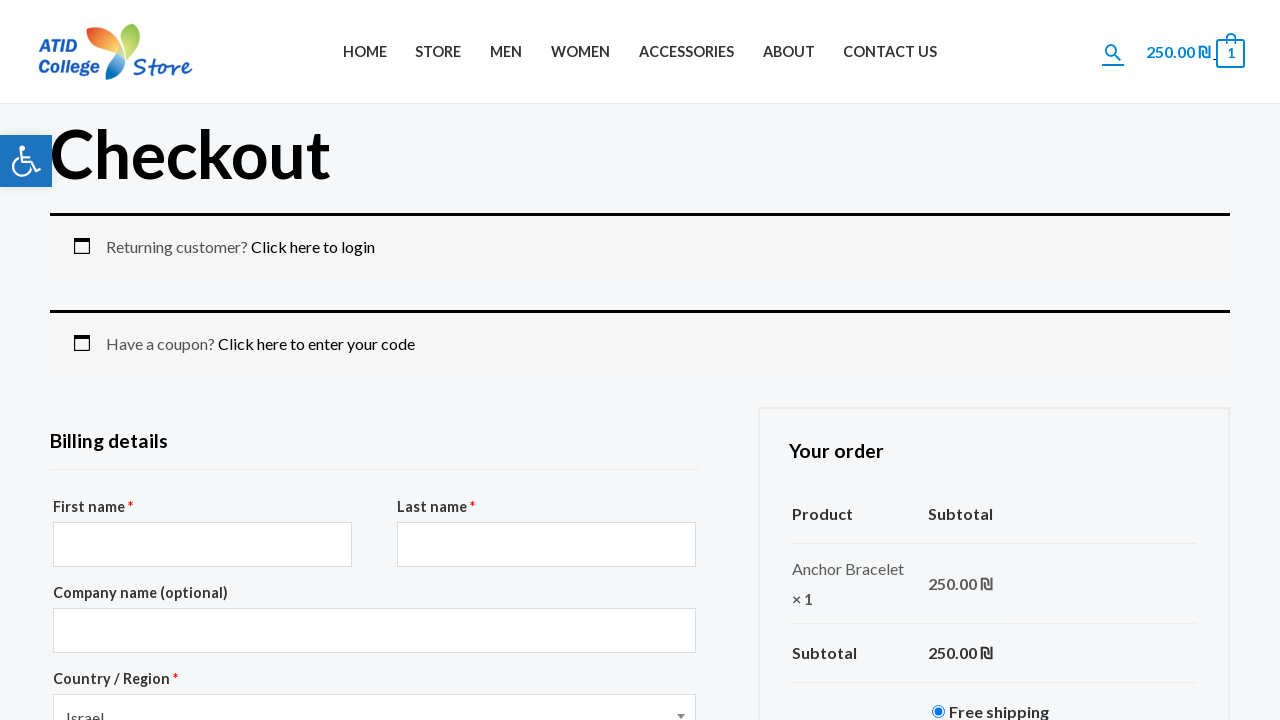

Filled billing first name with 'Israel' on #billing_first_name
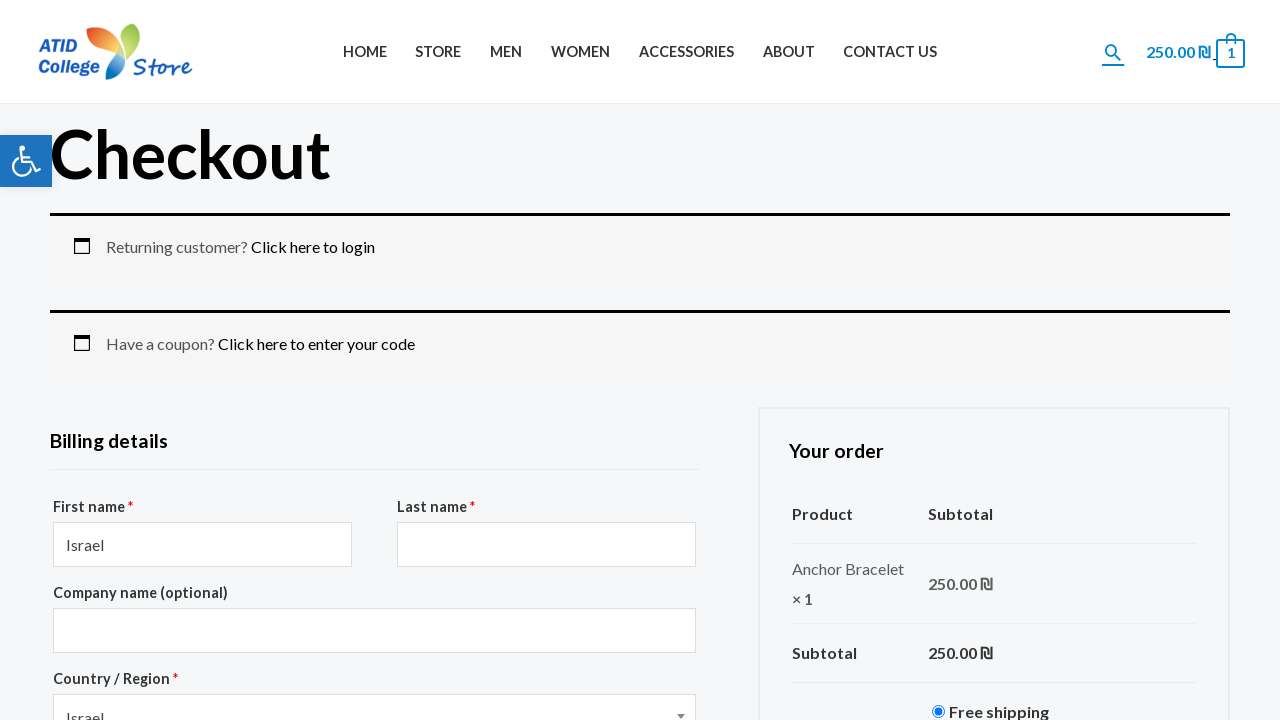

Filled billing last name with 'Israeli' on #billing_last_name
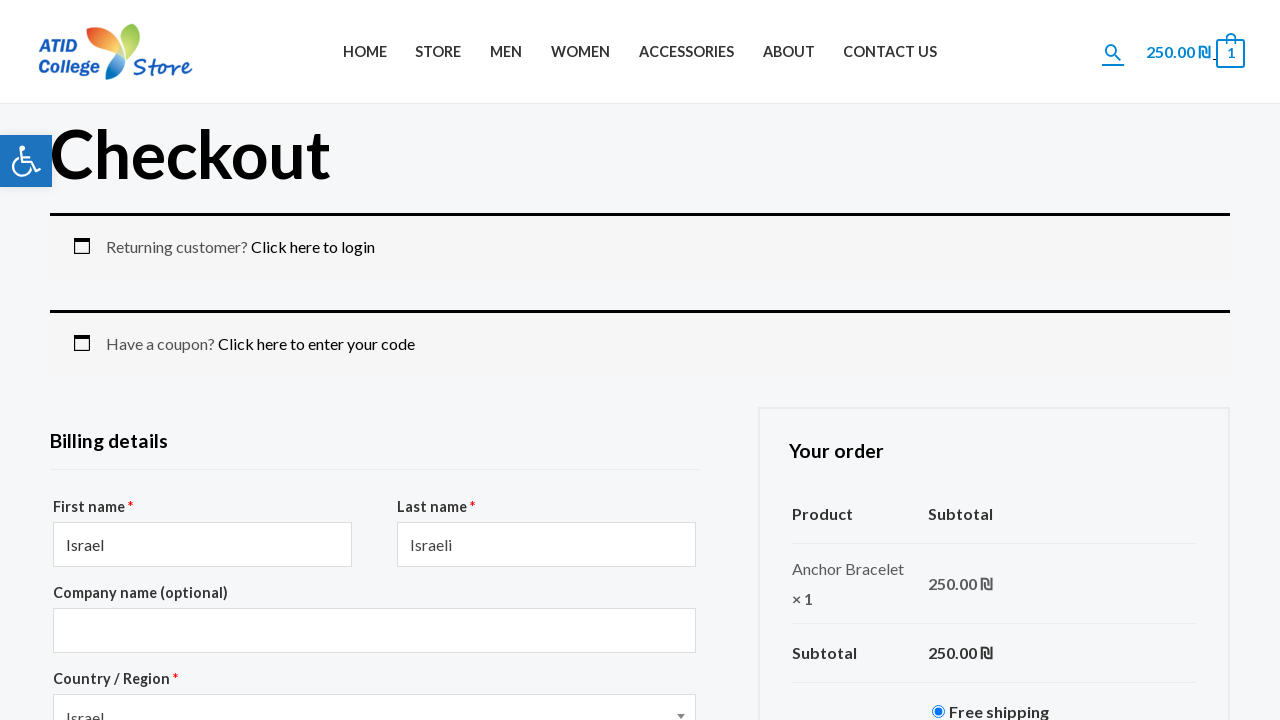

Filled billing address with 'Rabin 10' on #billing_address_1
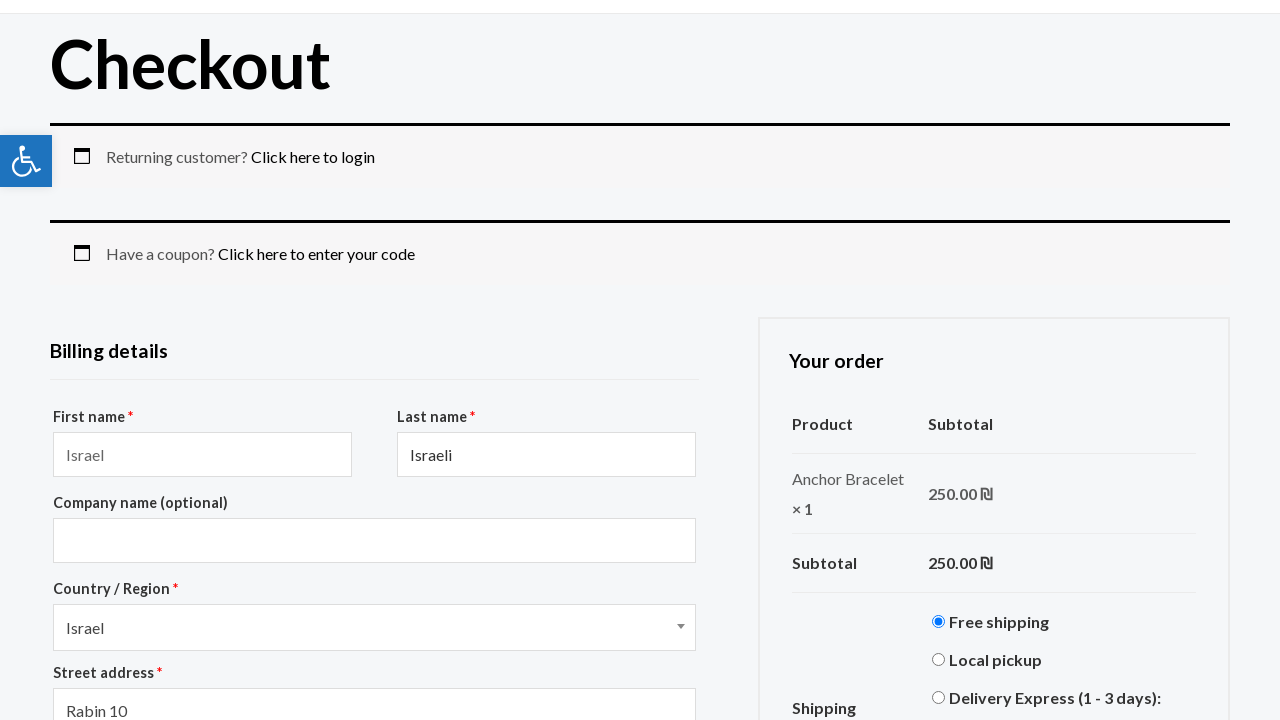

Filled billing postcode with '12345' on #billing_postcode
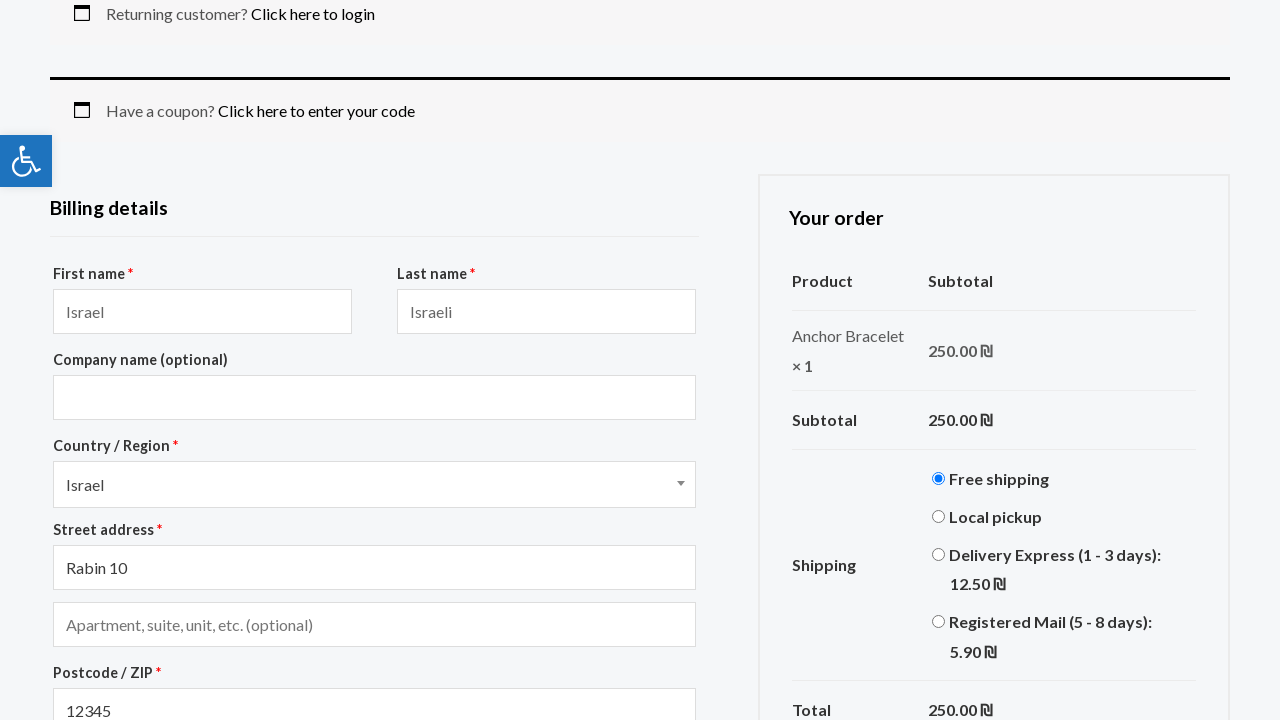

Filled billing city with 'Tel Aviv' on #billing_city
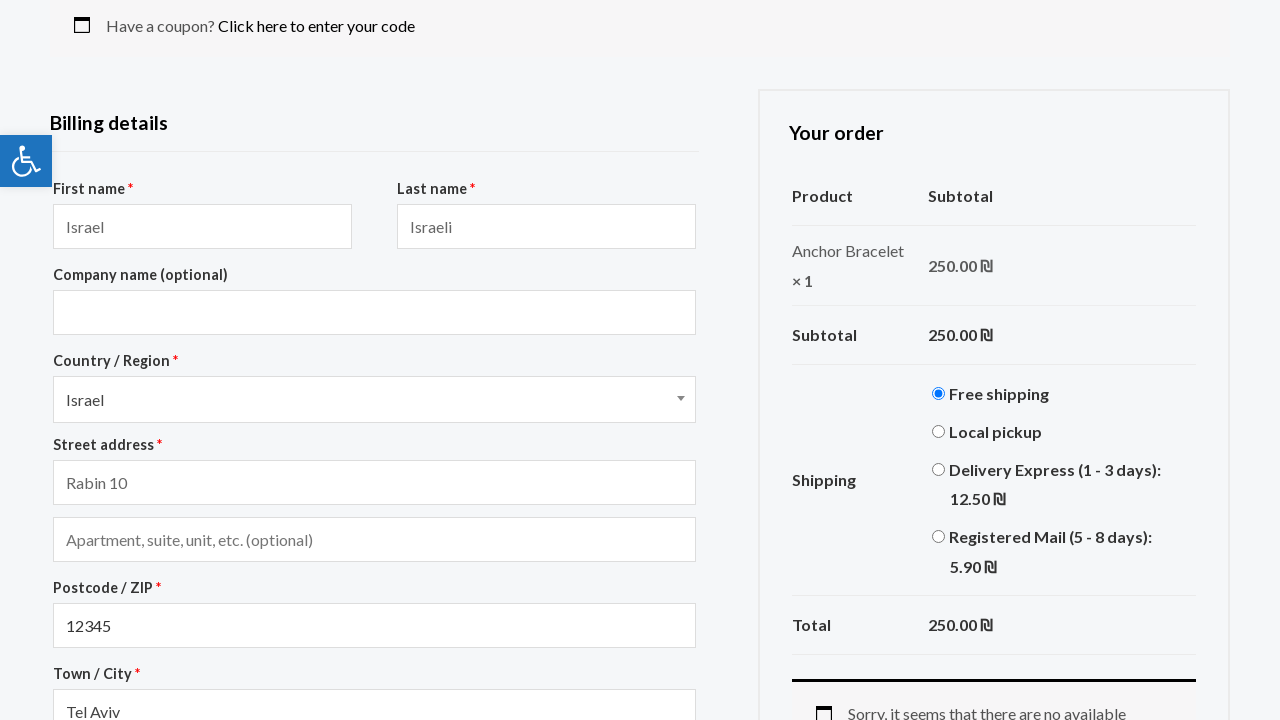

Filled billing phone with '0501122334' on #billing_phone
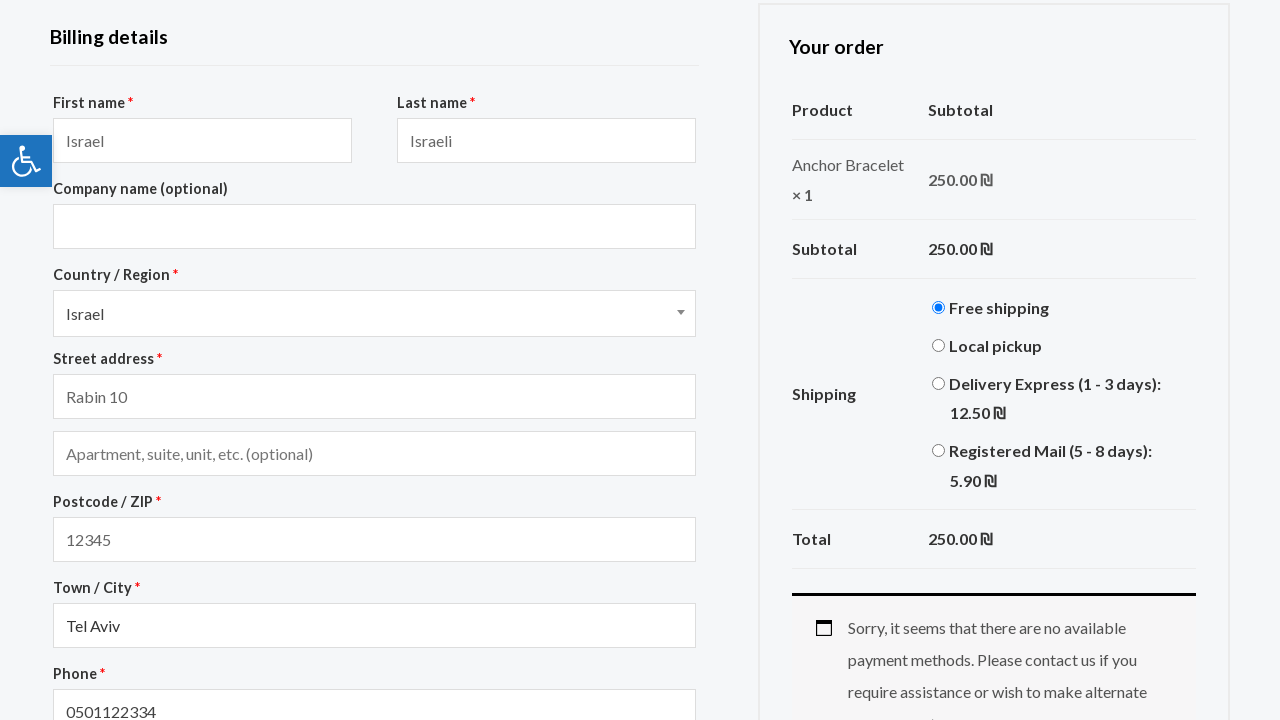

Filled billing email with 'mail@gmail.com' on #billing_email
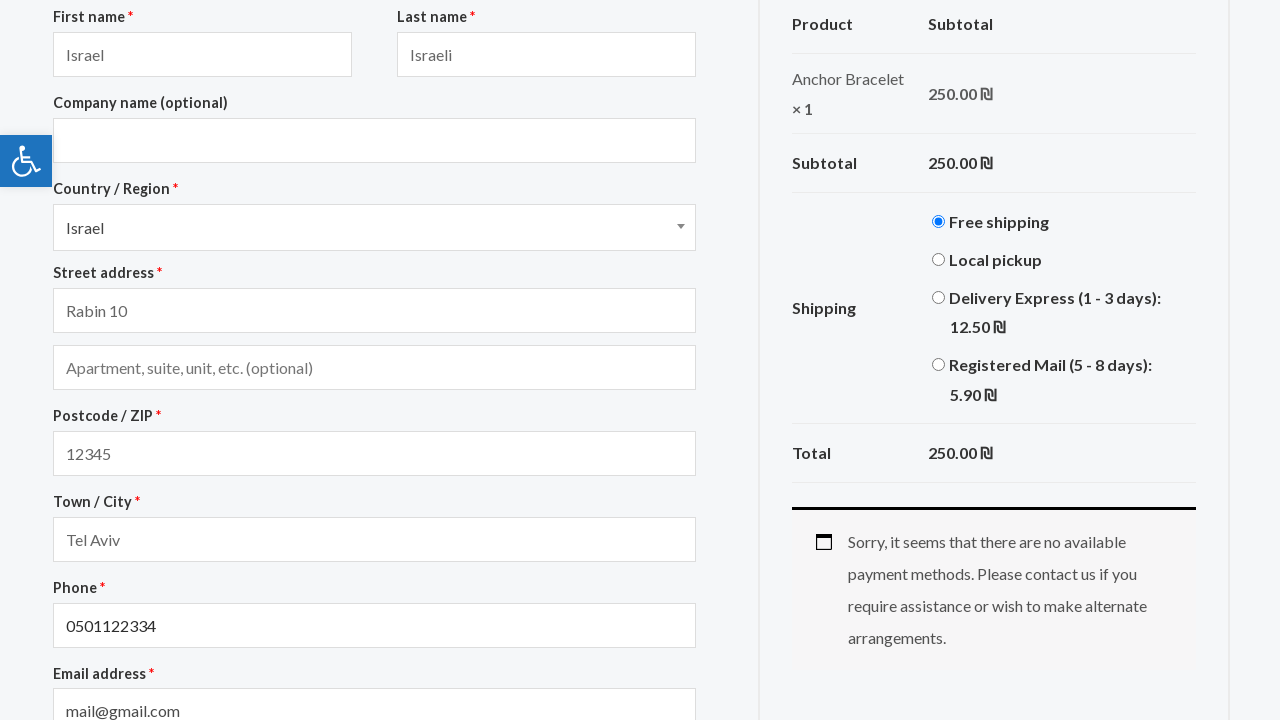

Clicked place order button at (994, 361) on #place_order
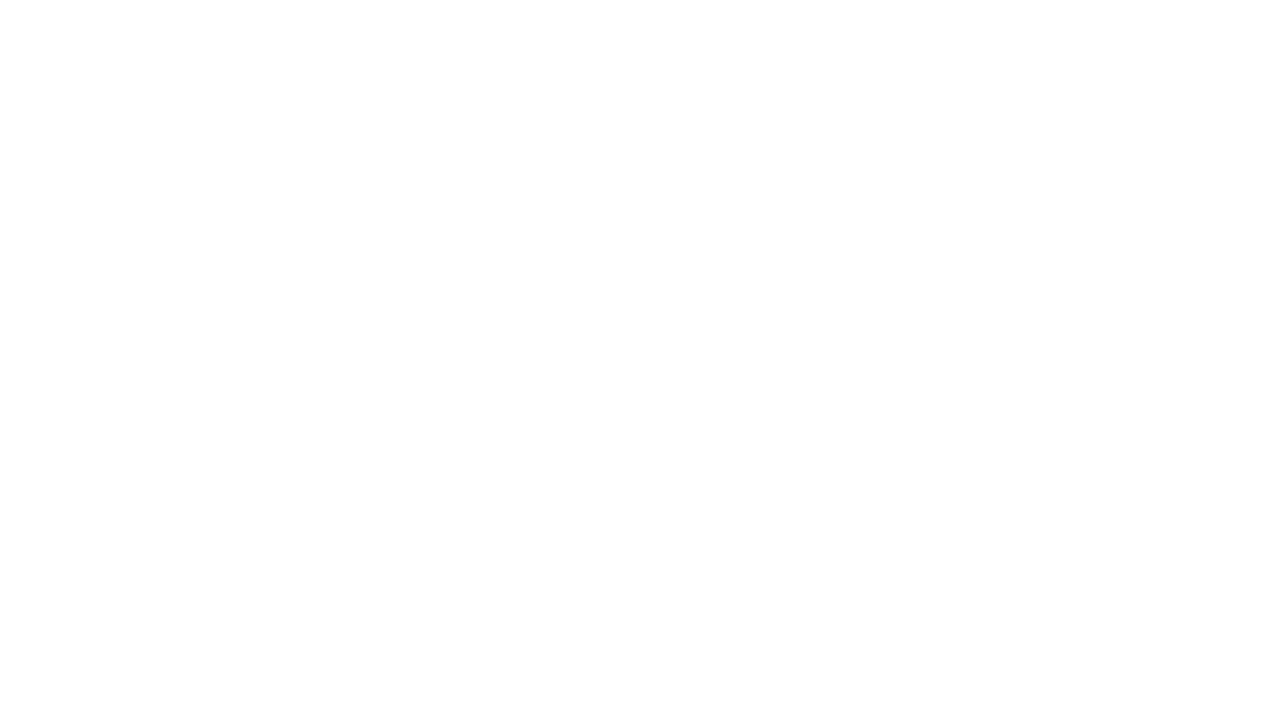

Waited for order processing to complete
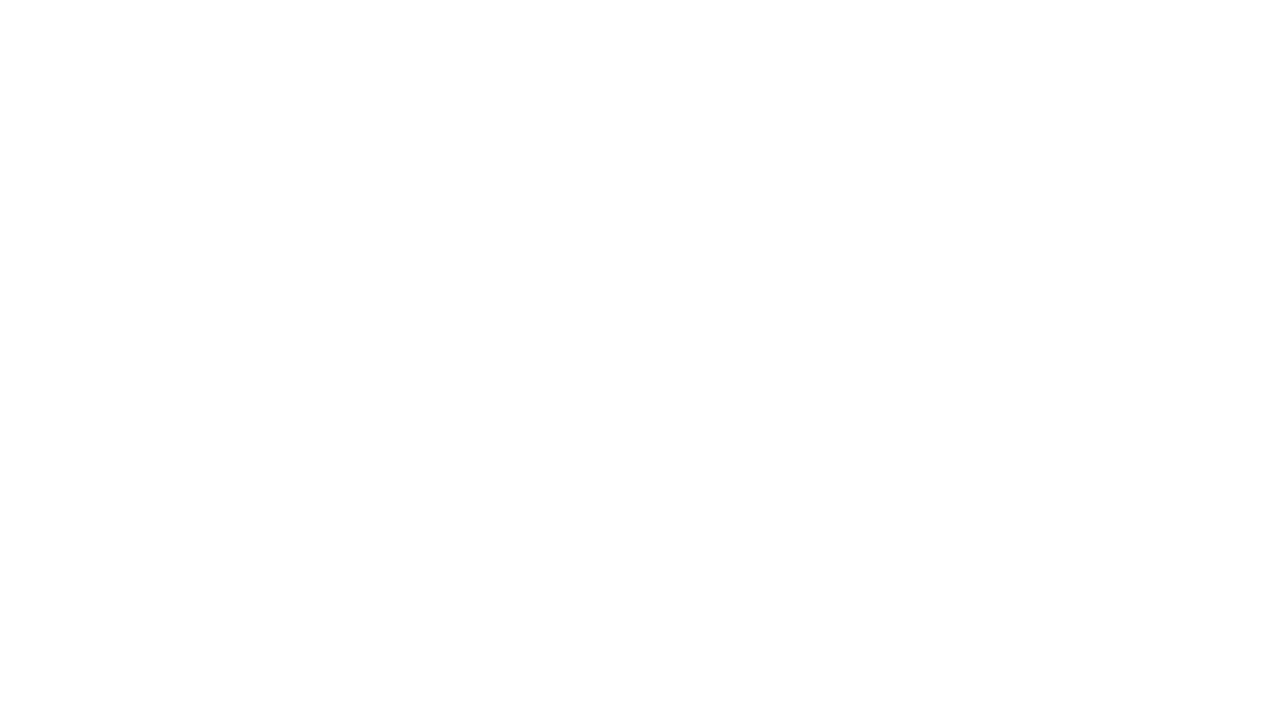

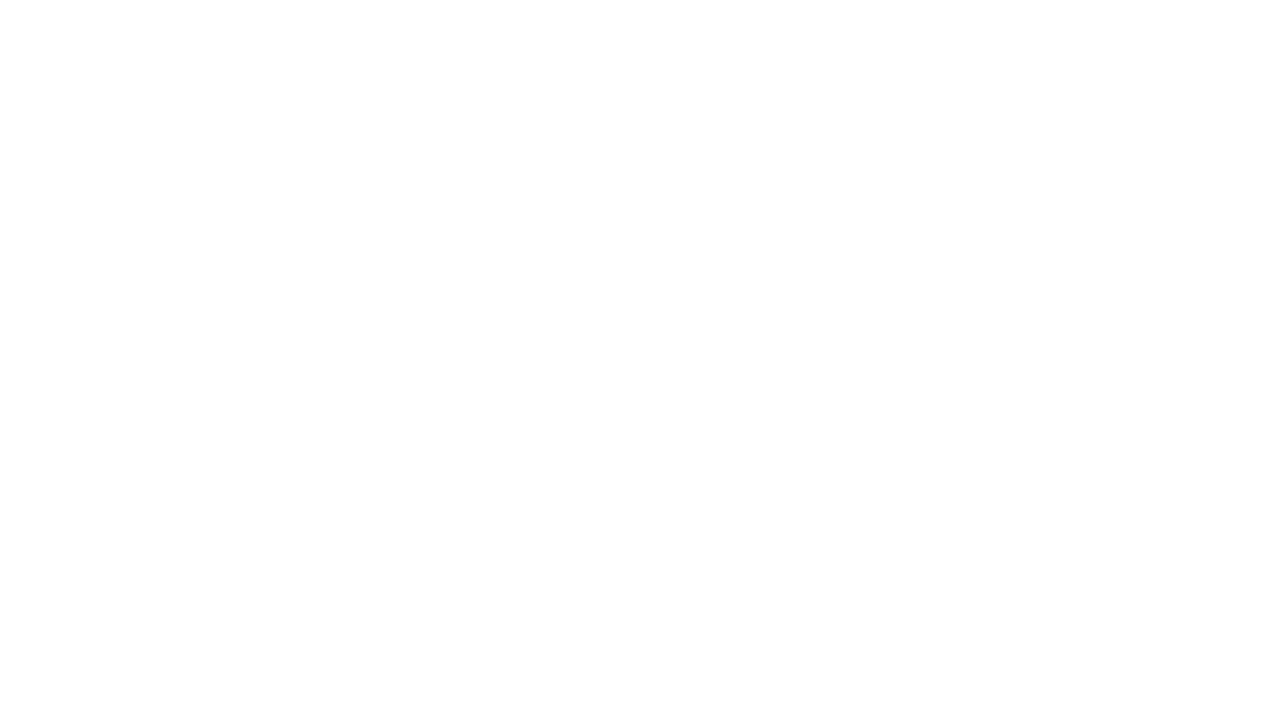